Tests clicking the adder button to add a box with explicit sleep

Starting URL: https://www.selenium.dev/selenium/web/dynamic.html

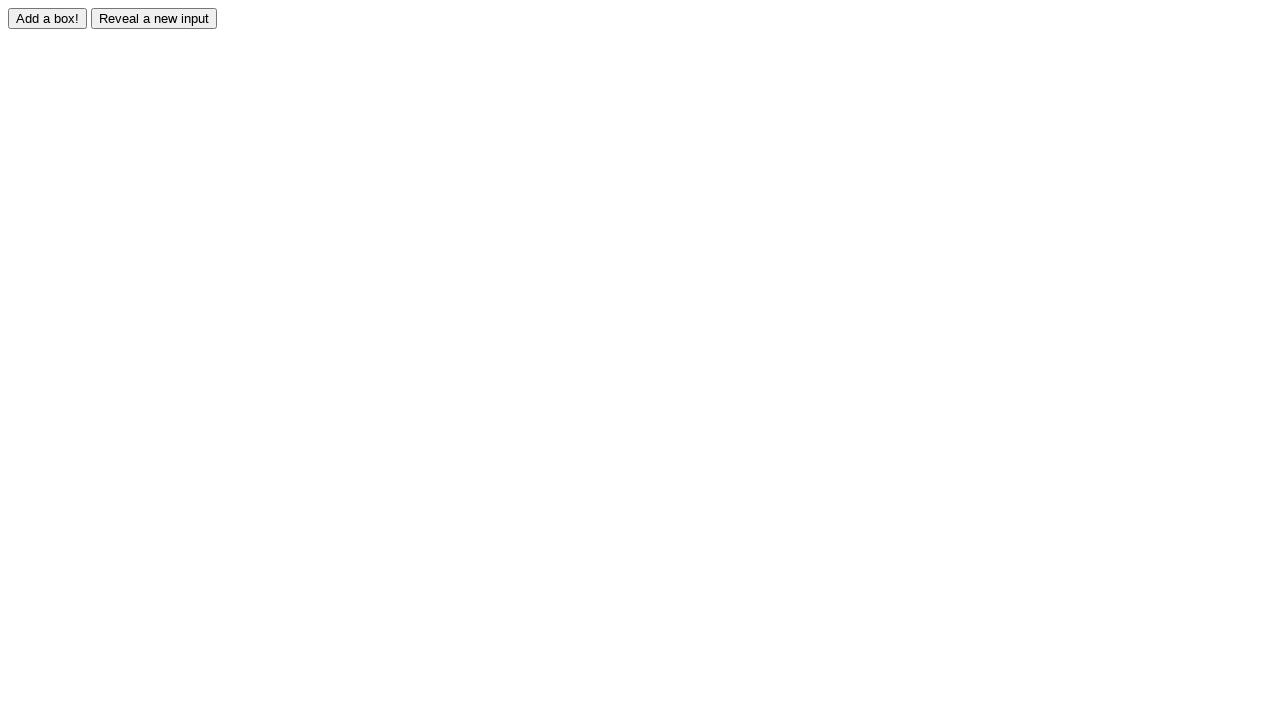

Clicked the adder button to add a box at (48, 18) on xpath=//input[@id='adder']
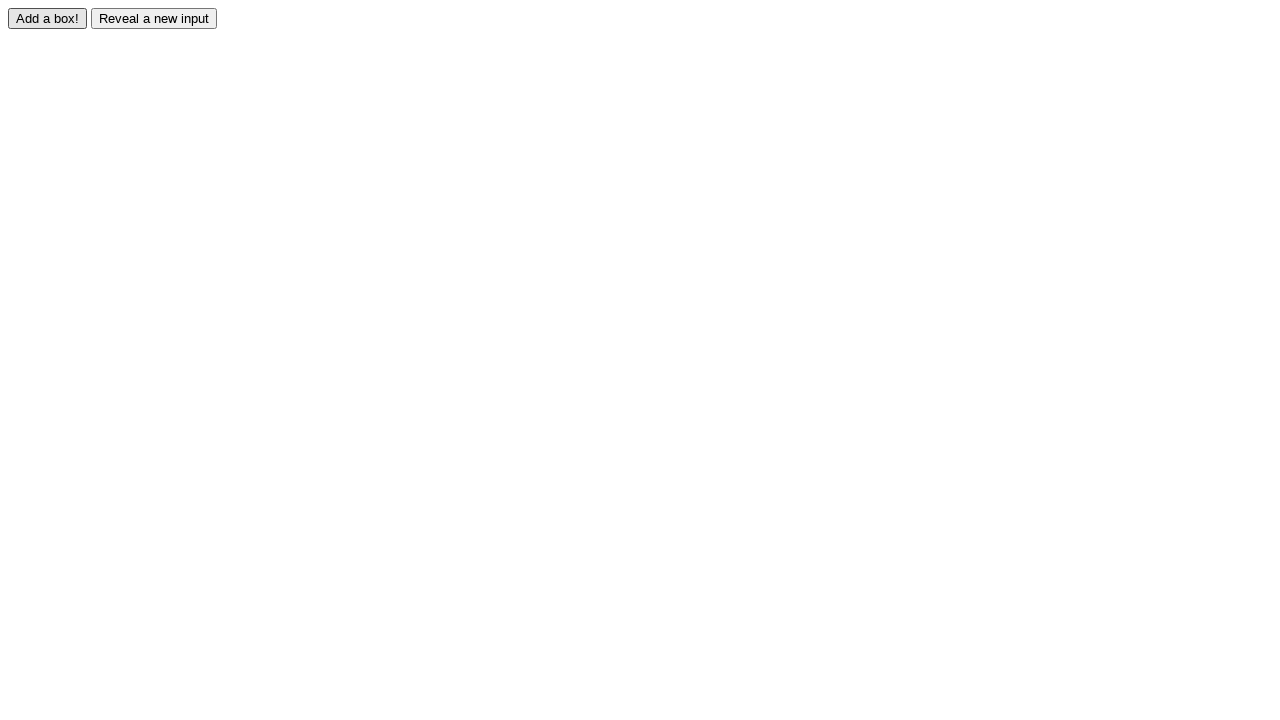

Waited 1 second for box to render
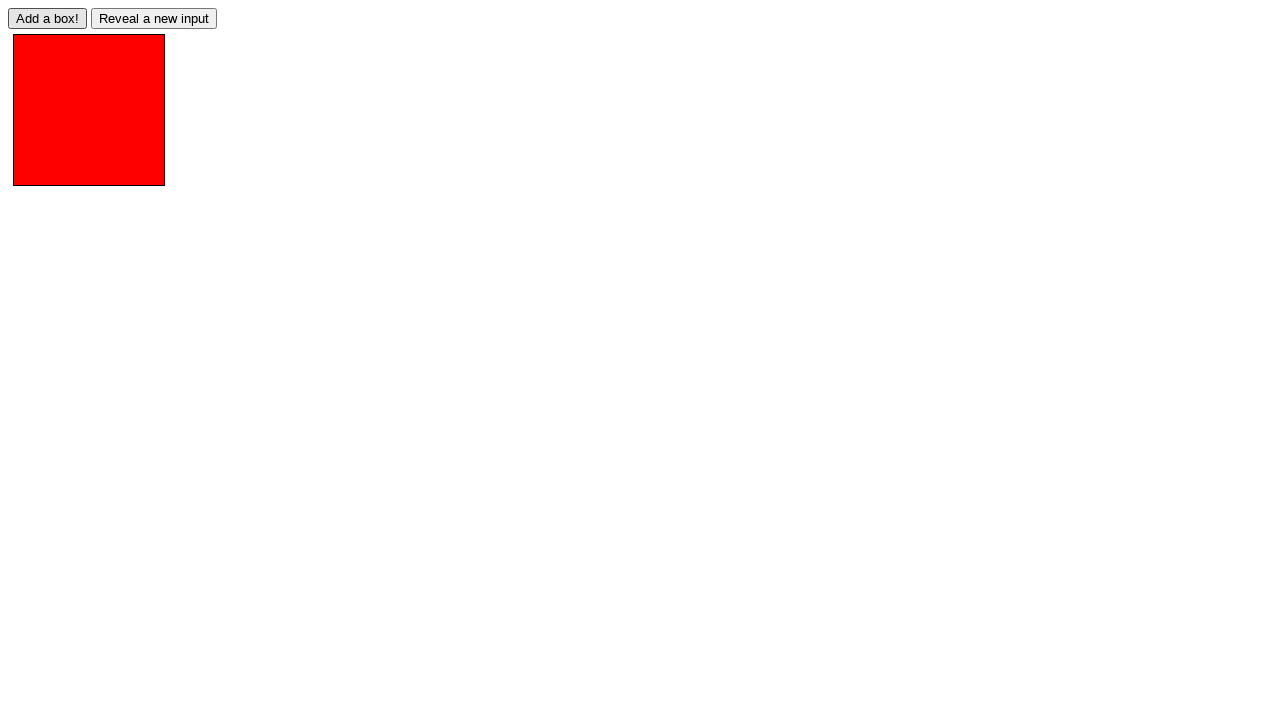

Verified that box0 element appeared in the DOM
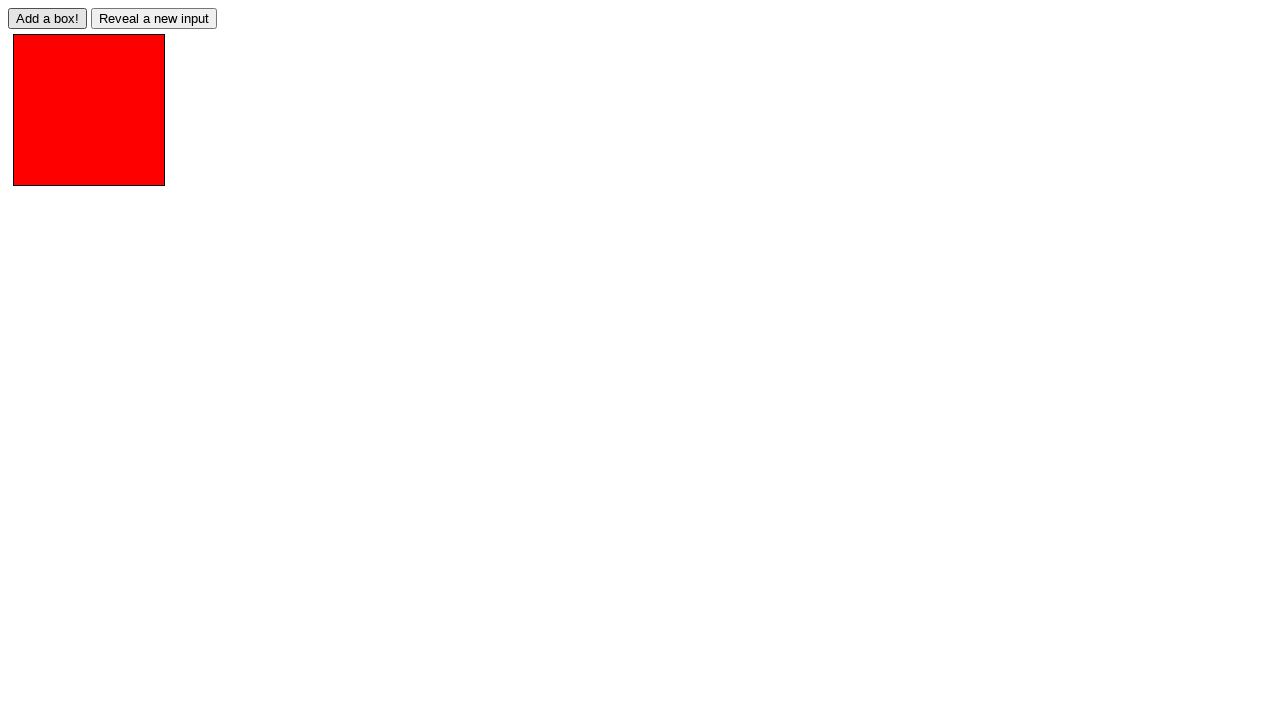

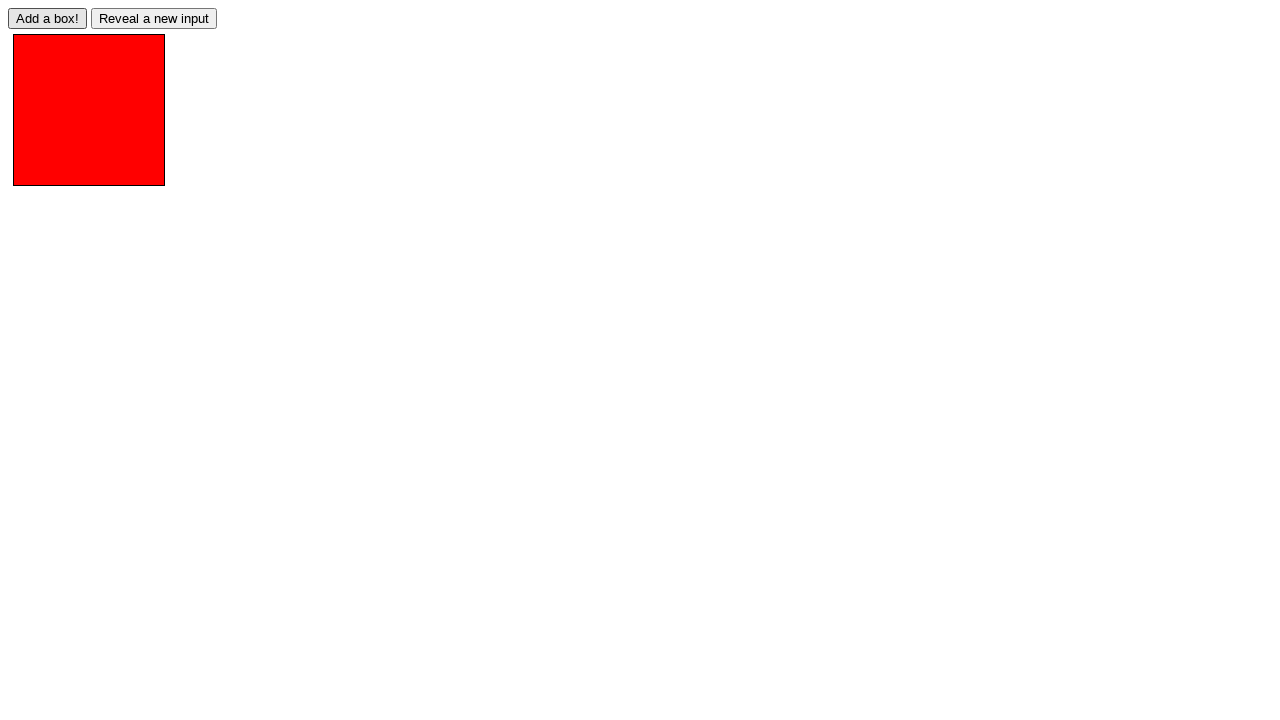